Navigates to the Form Authentication page and verifies the username and password labels are displayed correctly

Starting URL: https://the-internet.herokuapp.com/

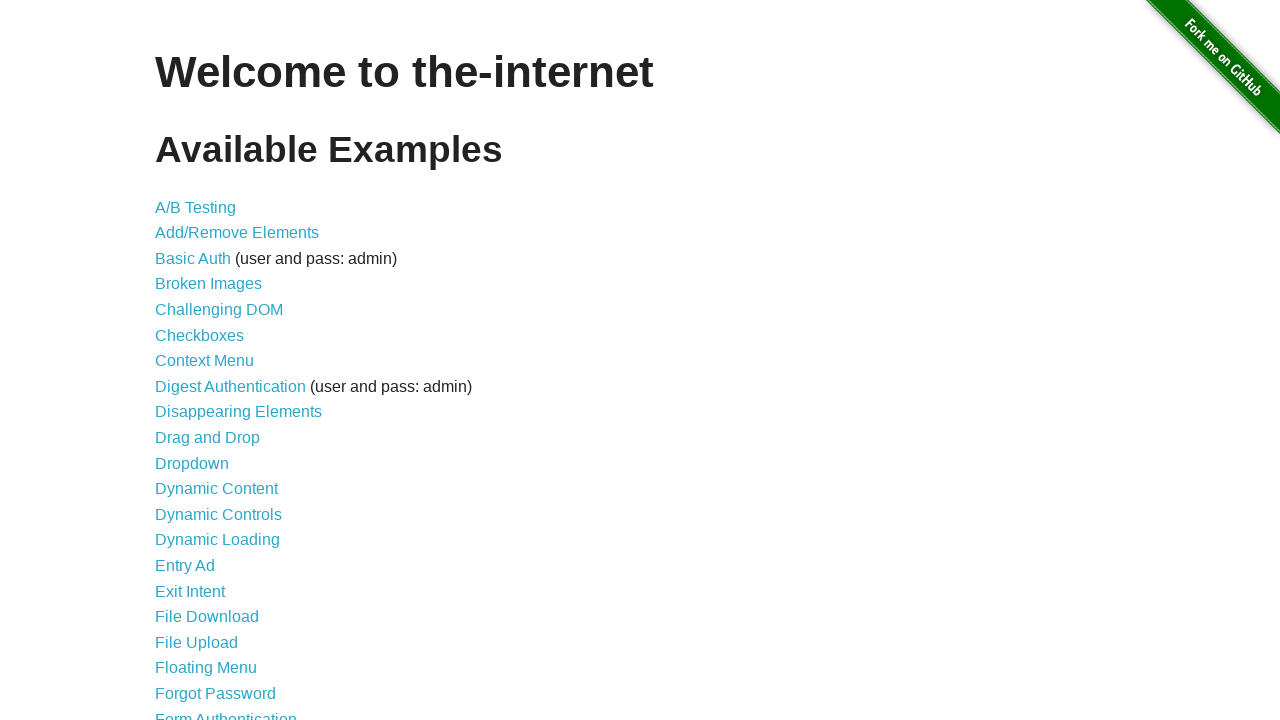

Clicked on Form Authentication link at (226, 712) on text=Form Authentication
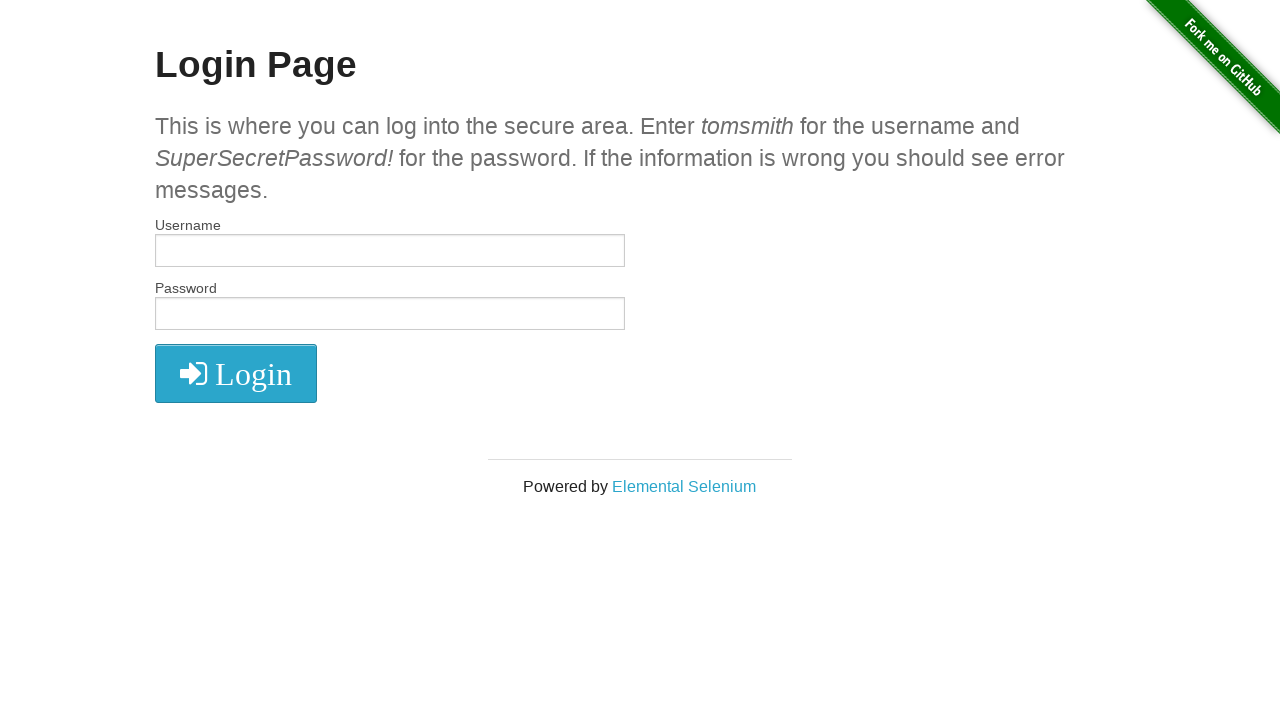

Form labels became visible
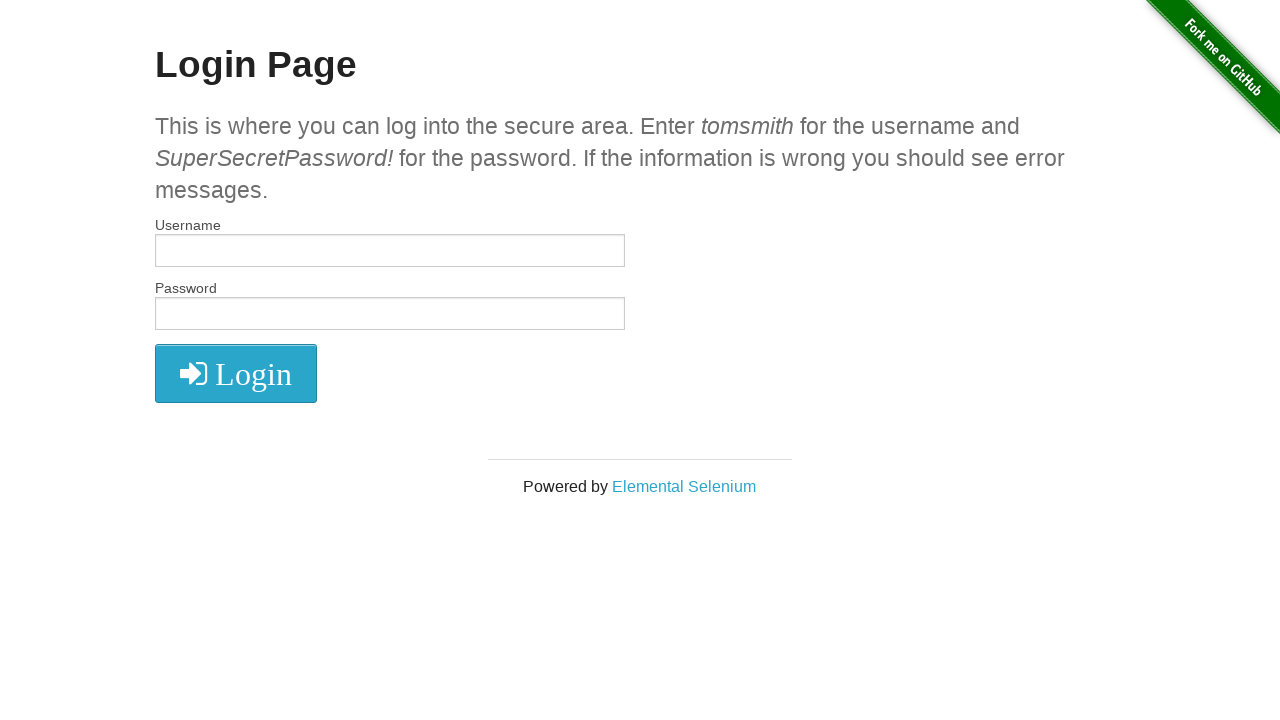

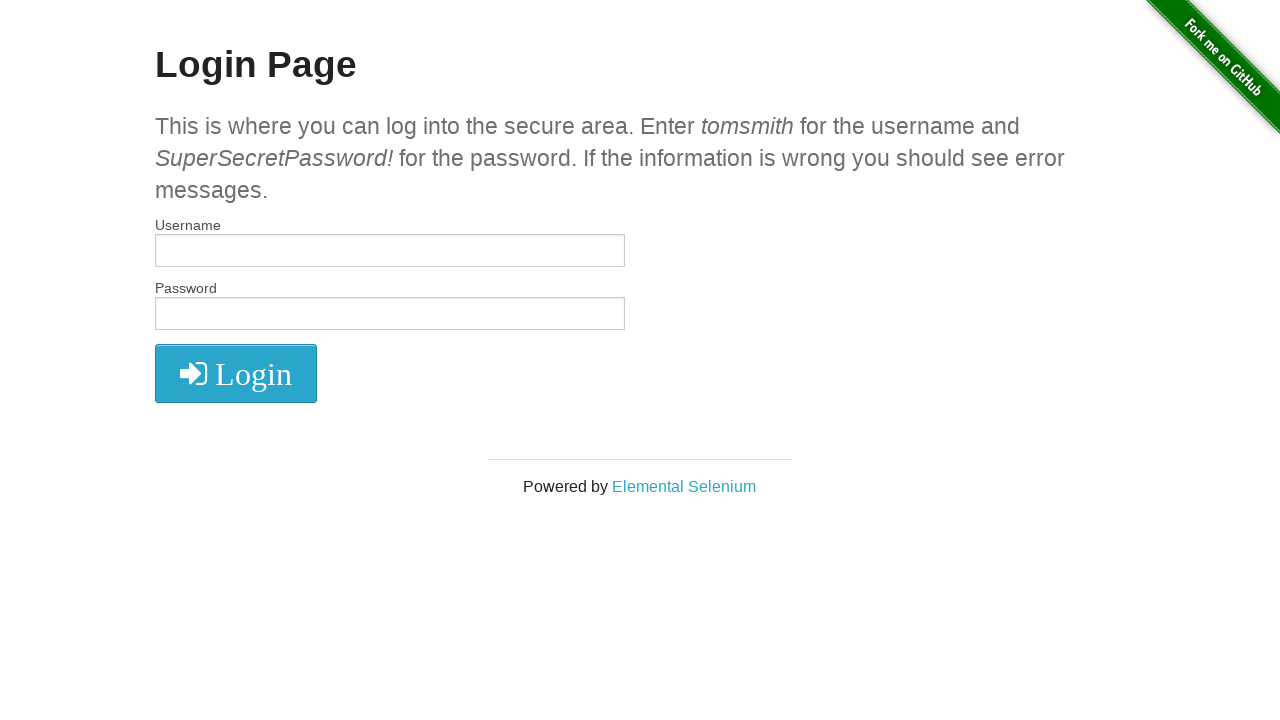